Navigates to Mindful.org meditation category and verifies that article listings are displayed

Starting URL: https://www.mindful.org/category/meditation/

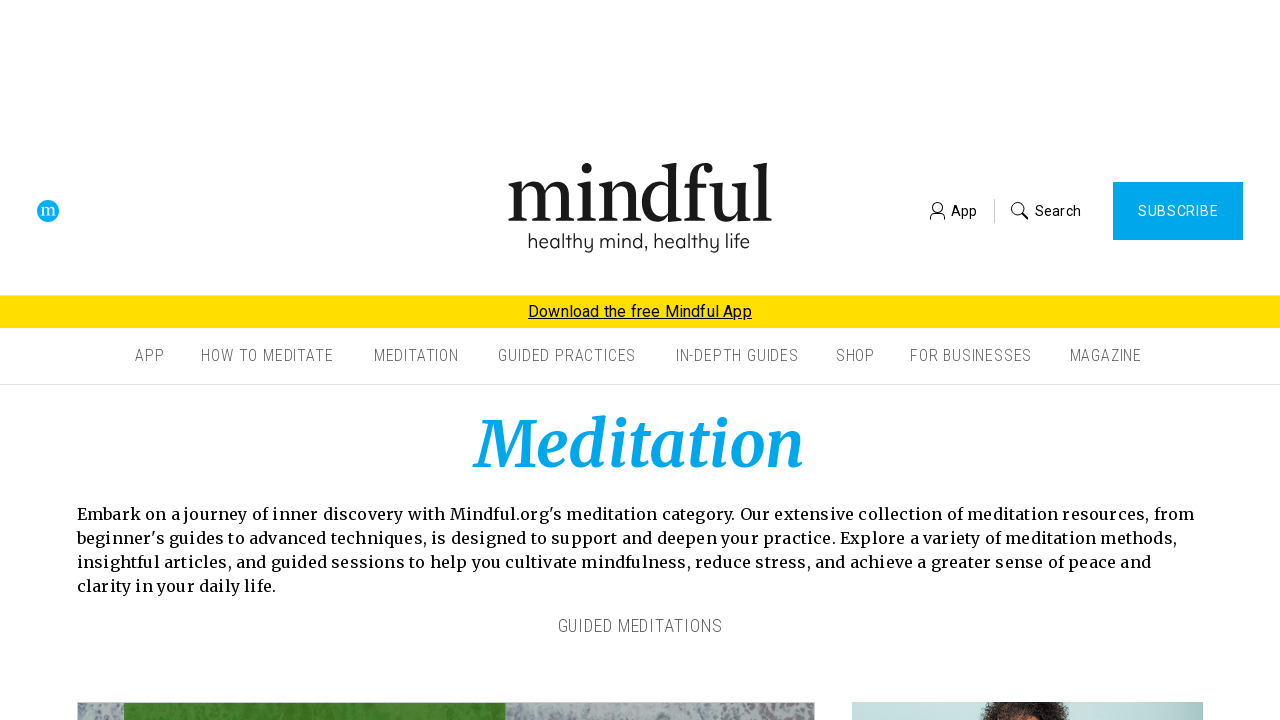

Waited for article content to load on meditation category page
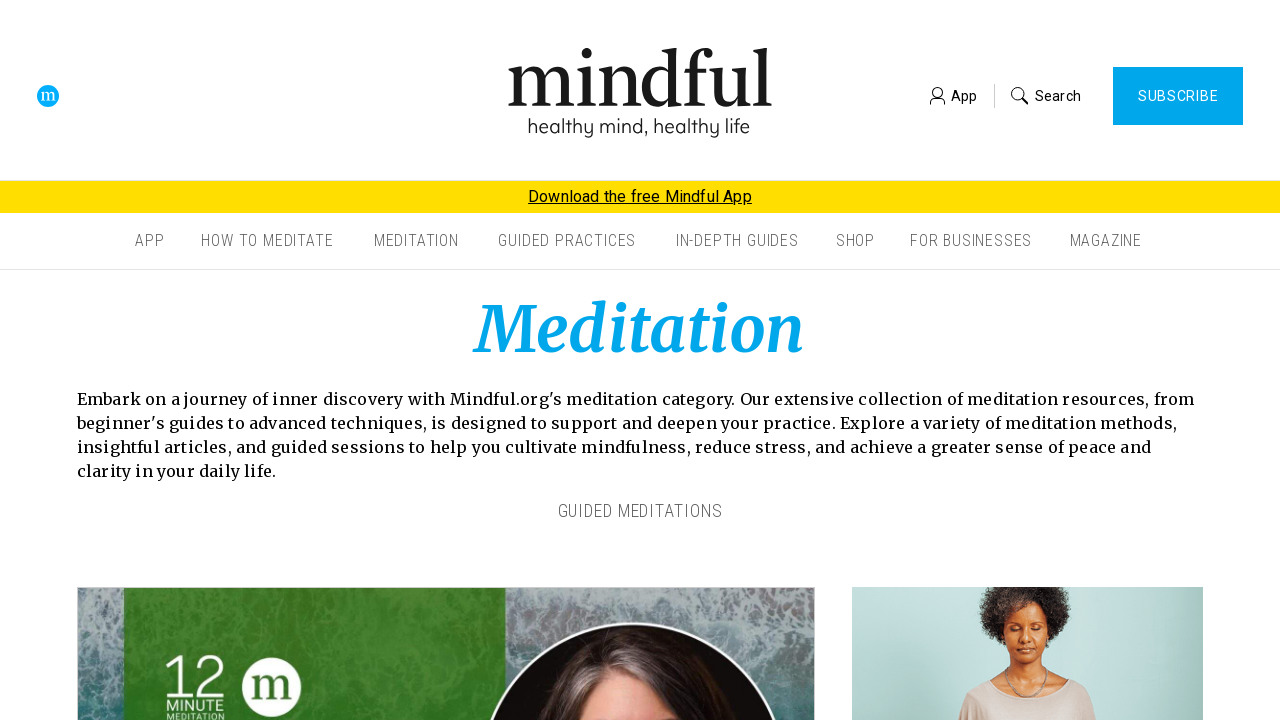

Waited for article header images to load in listings
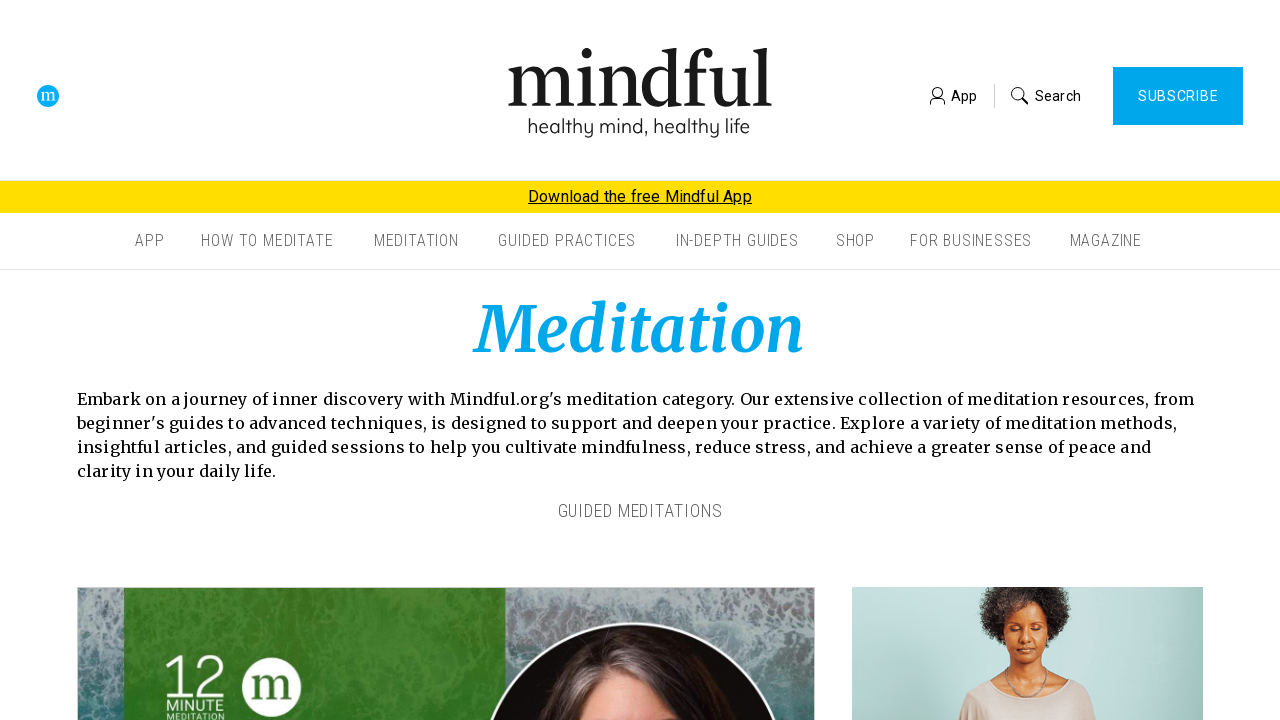

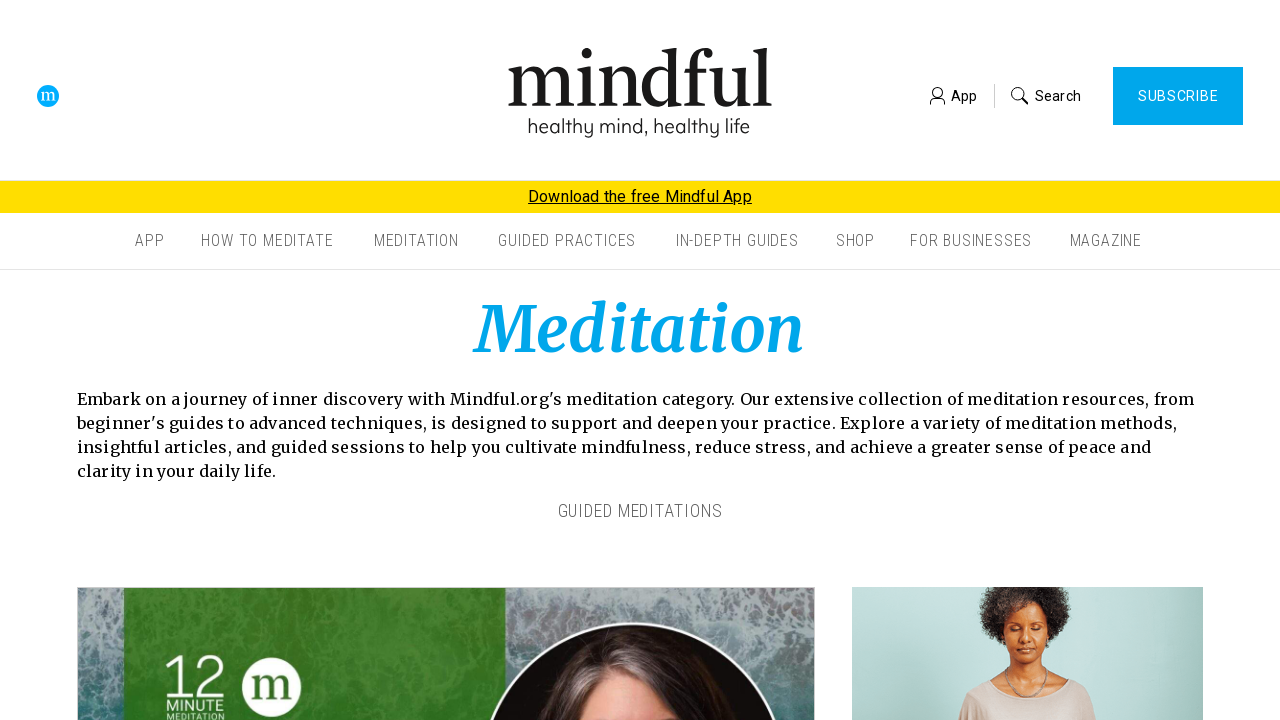